Tests 7-character validation form with an invalid input containing special characters and verifying it shows invalid

Starting URL: https://testpages.eviltester.com/styled/apps/7charval/simple7charvalidation.html

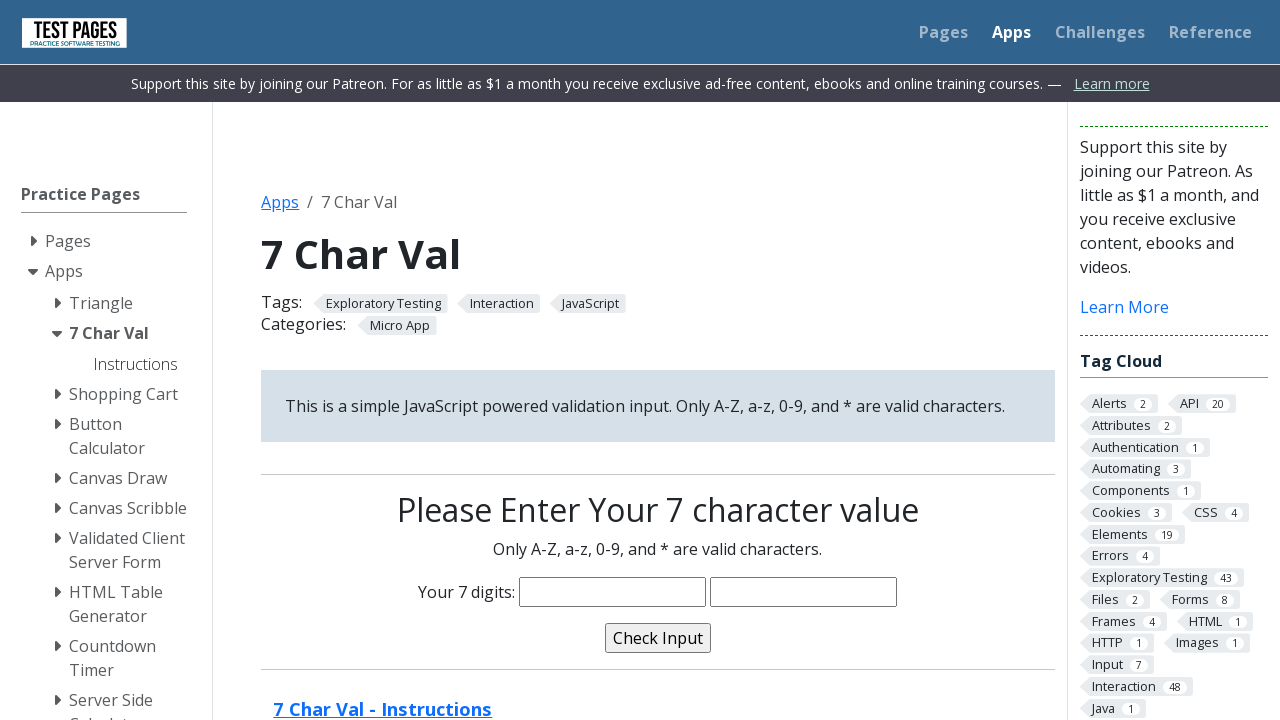

Filled input field with invalid 7-character value containing special character: 'Abc$123' on input[name='characters']
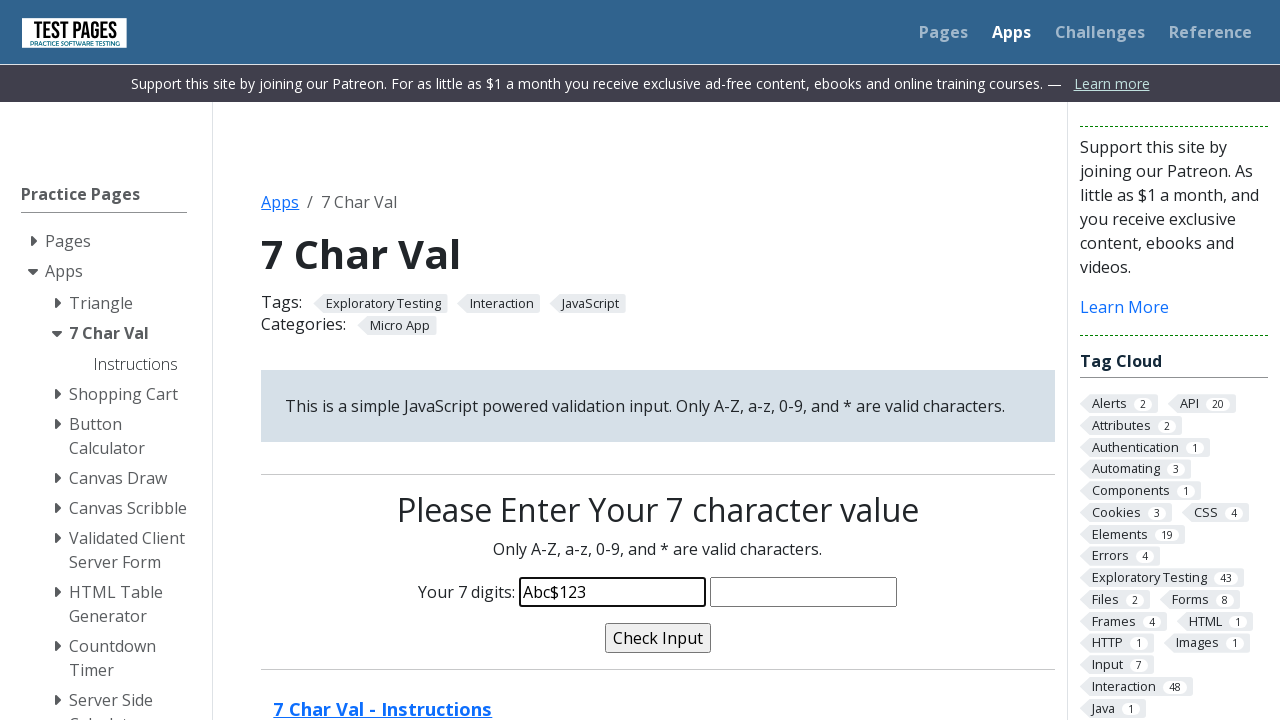

Clicked validate button to check the input at (658, 638) on input[name='validate']
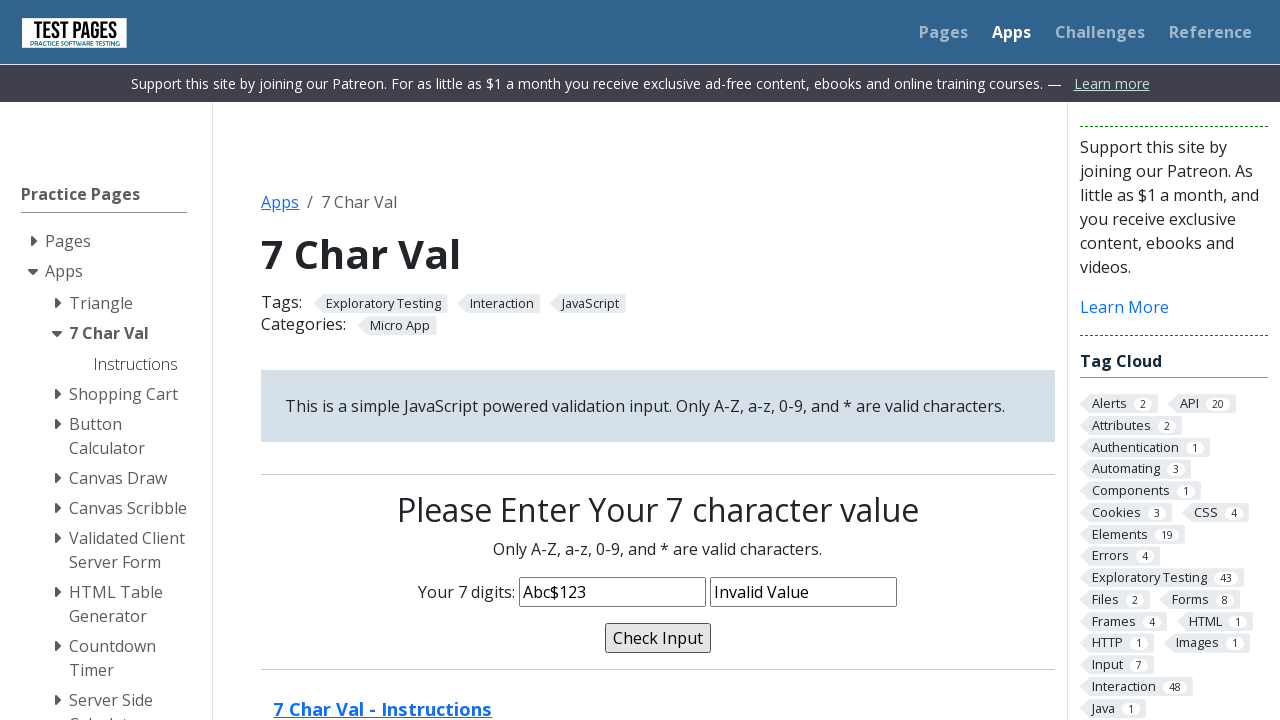

Verified validation message displays 'Invalid Value' for special character input
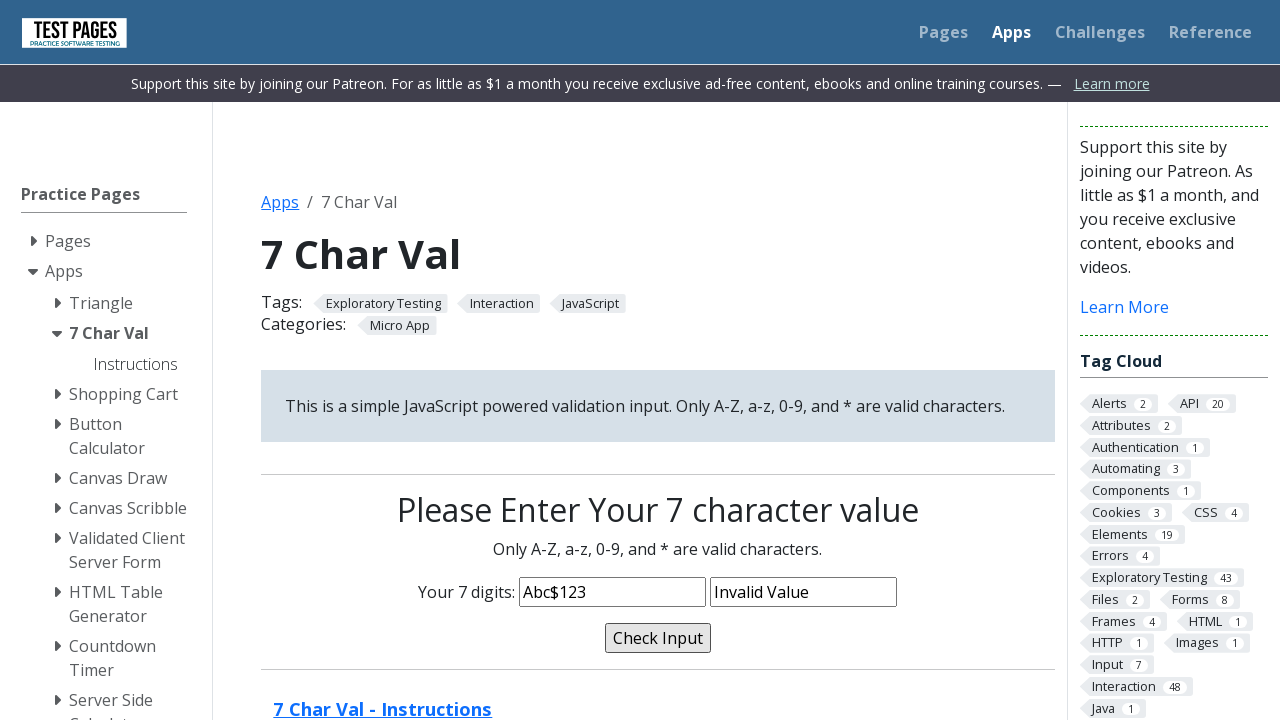

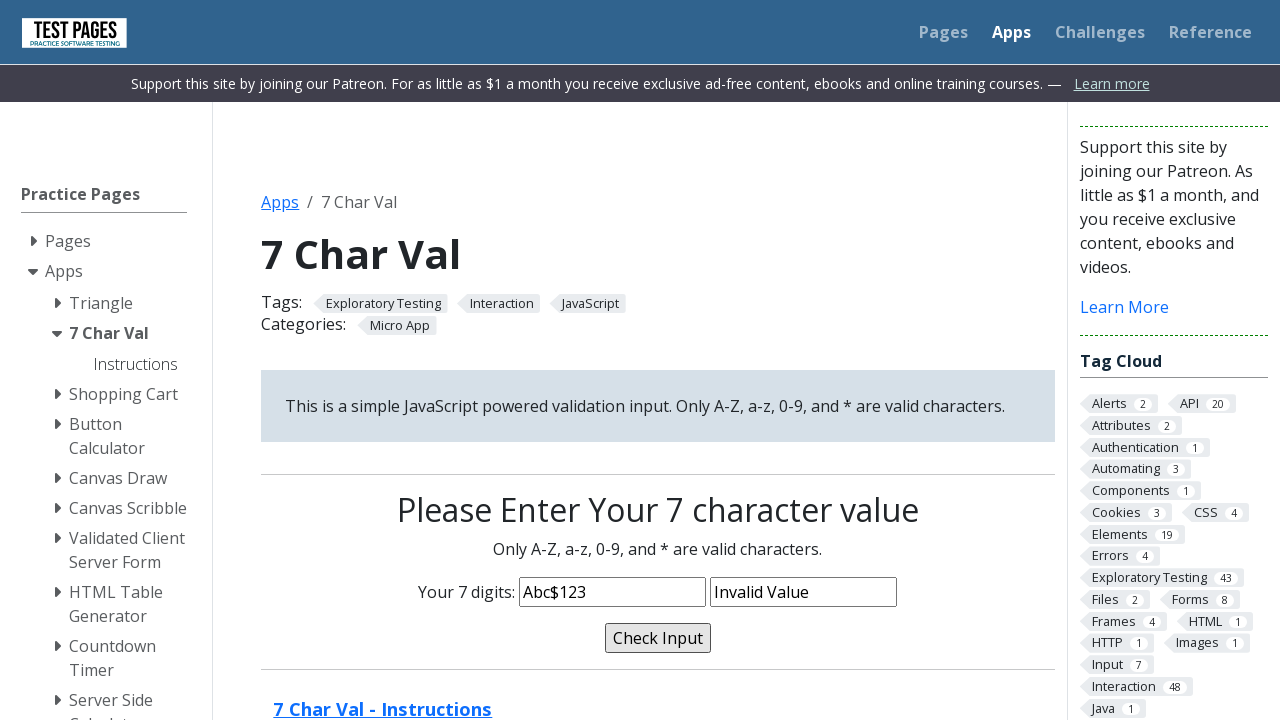